Tests basic browser navigation functionality by navigating to a ticket service page, then using back, forward, and refresh browser controls

Starting URL: https://ticket-service-69443.firebaseapp.com/

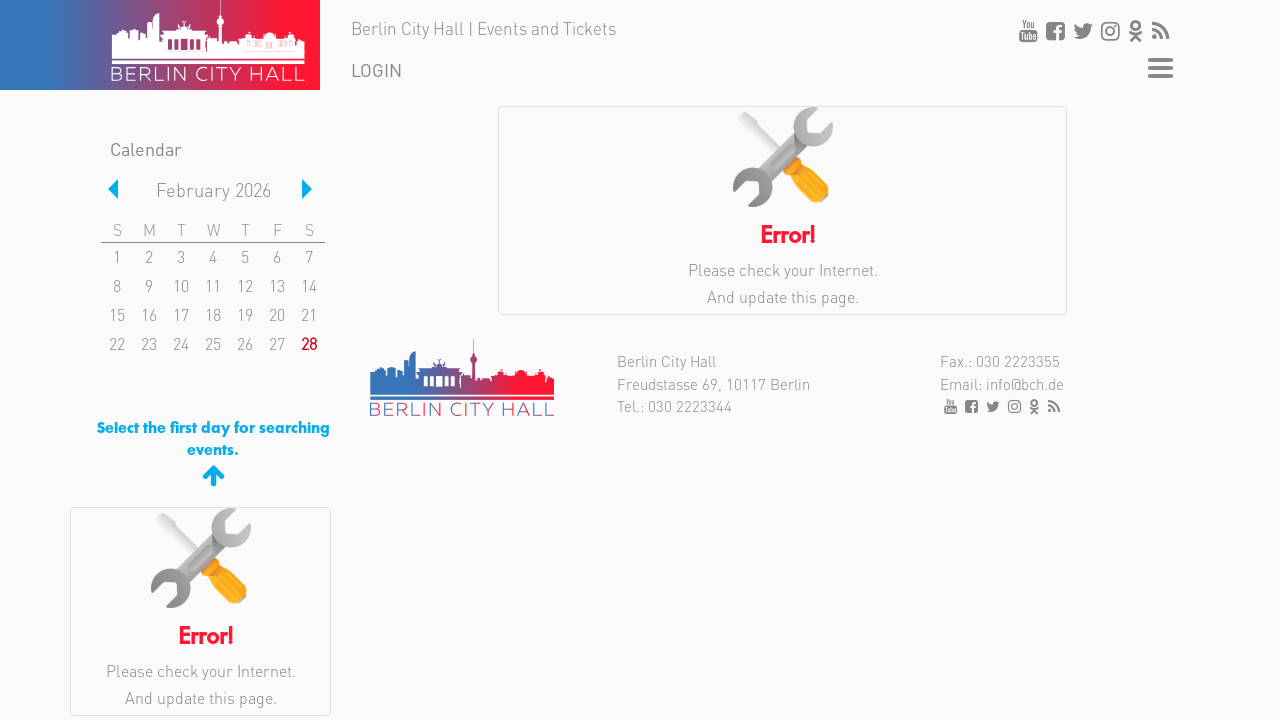

Navigated to ticket service page at https://ticket-service-69443.firebaseapp.com/
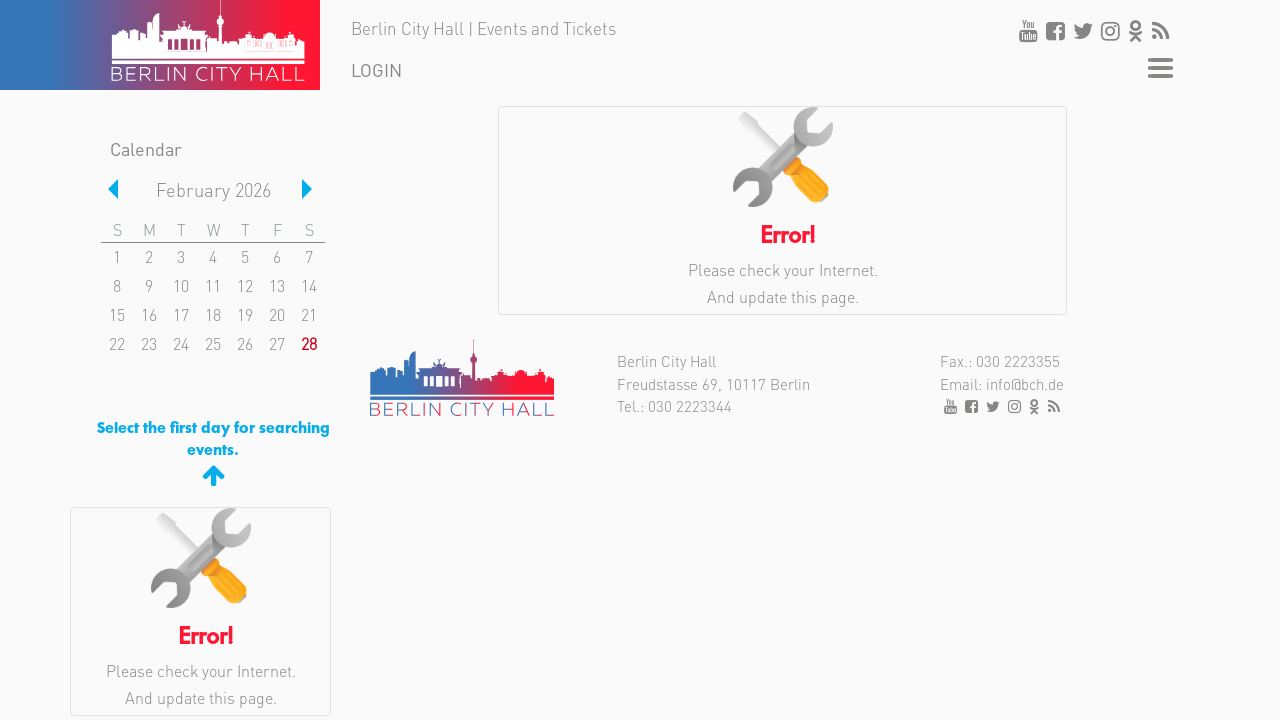

Navigated back in browser history
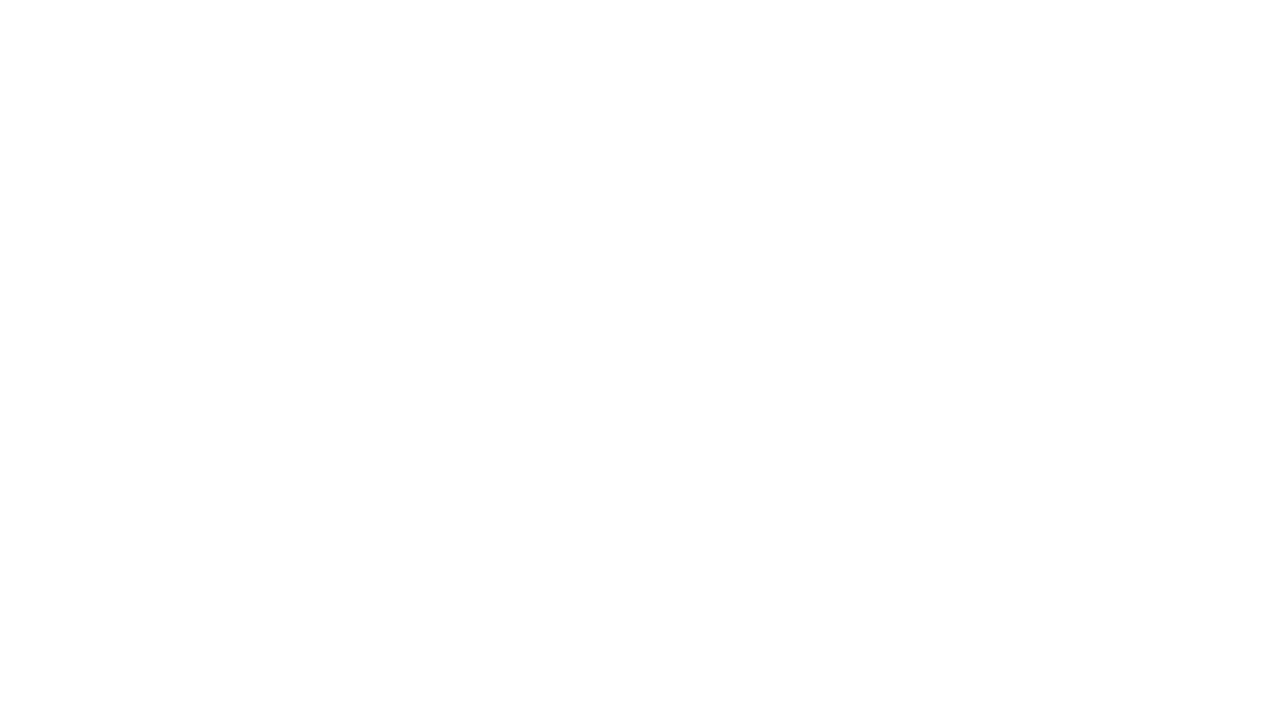

Navigated forward in browser history
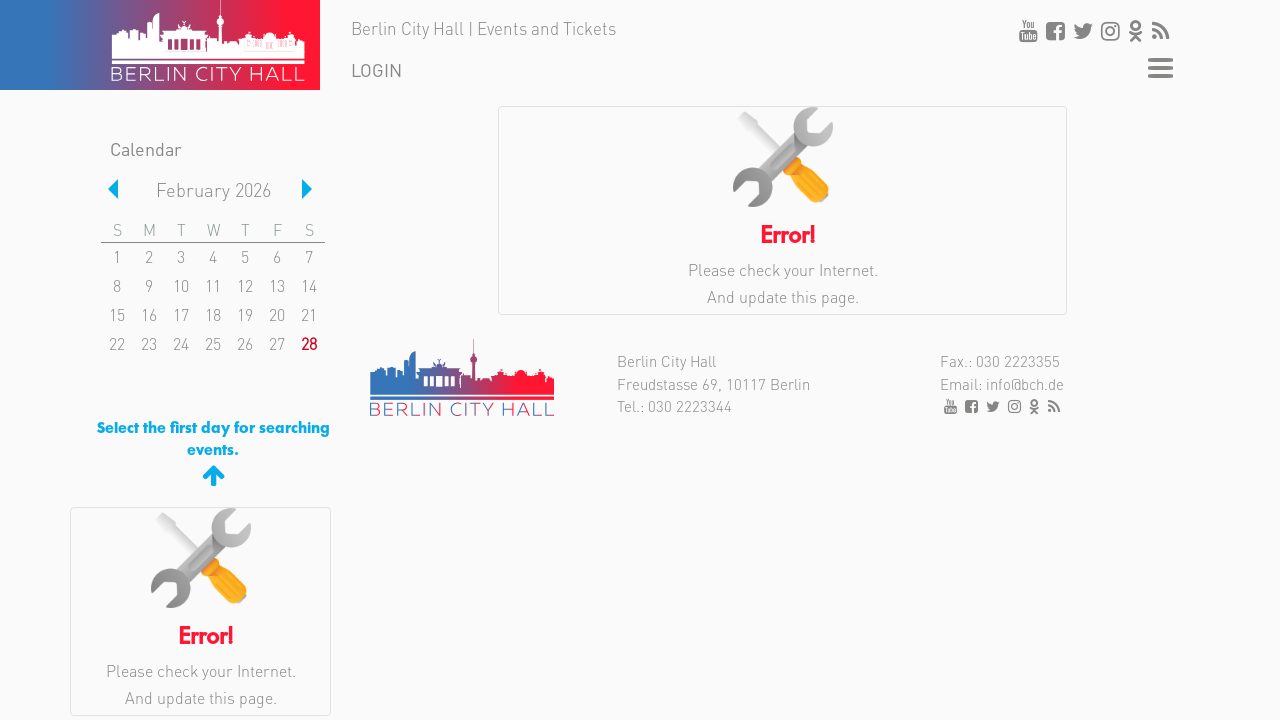

Refreshed the current page
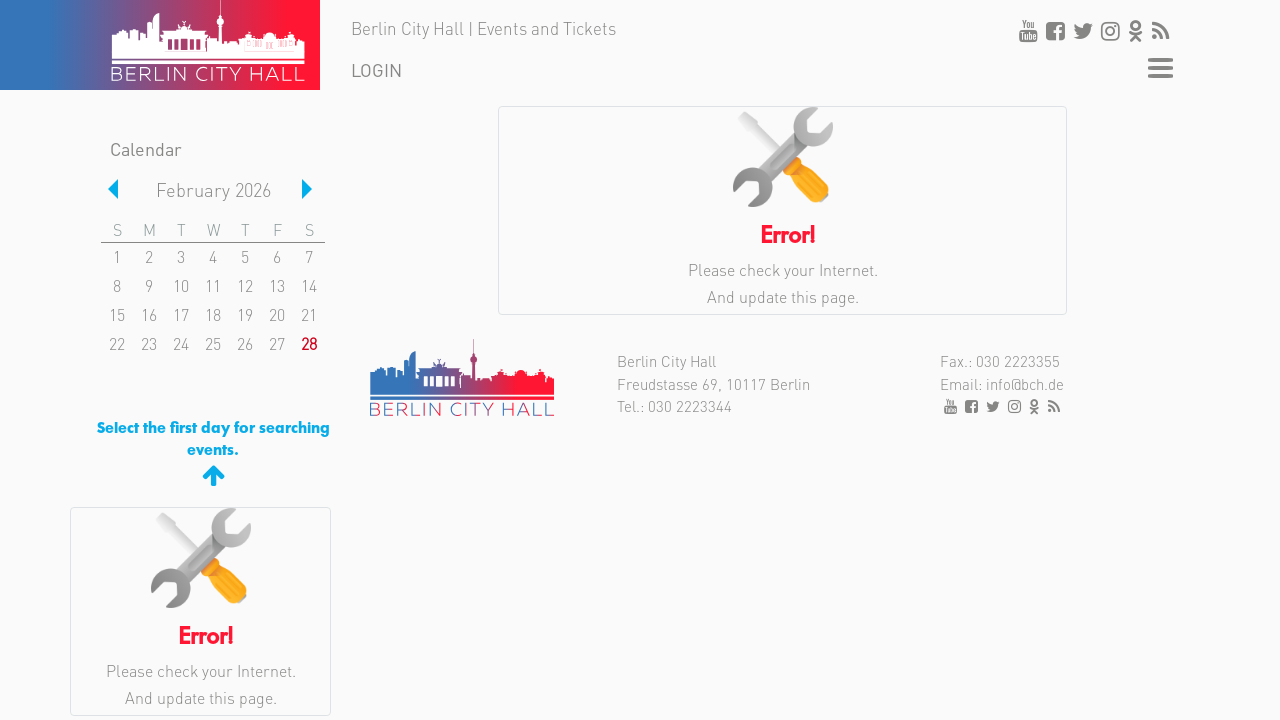

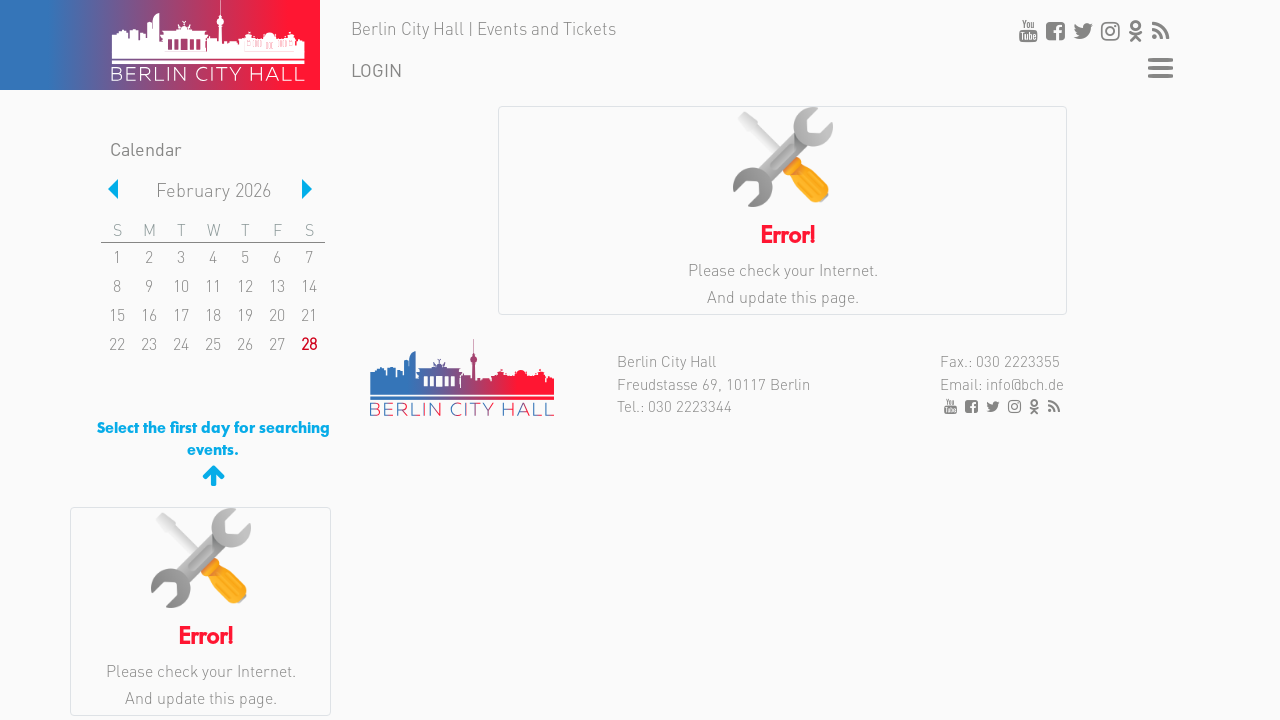